Tests that new todo items are appended to the bottom of the list by creating 3 items and verifying the count displays correctly

Starting URL: https://demo.playwright.dev/todomvc

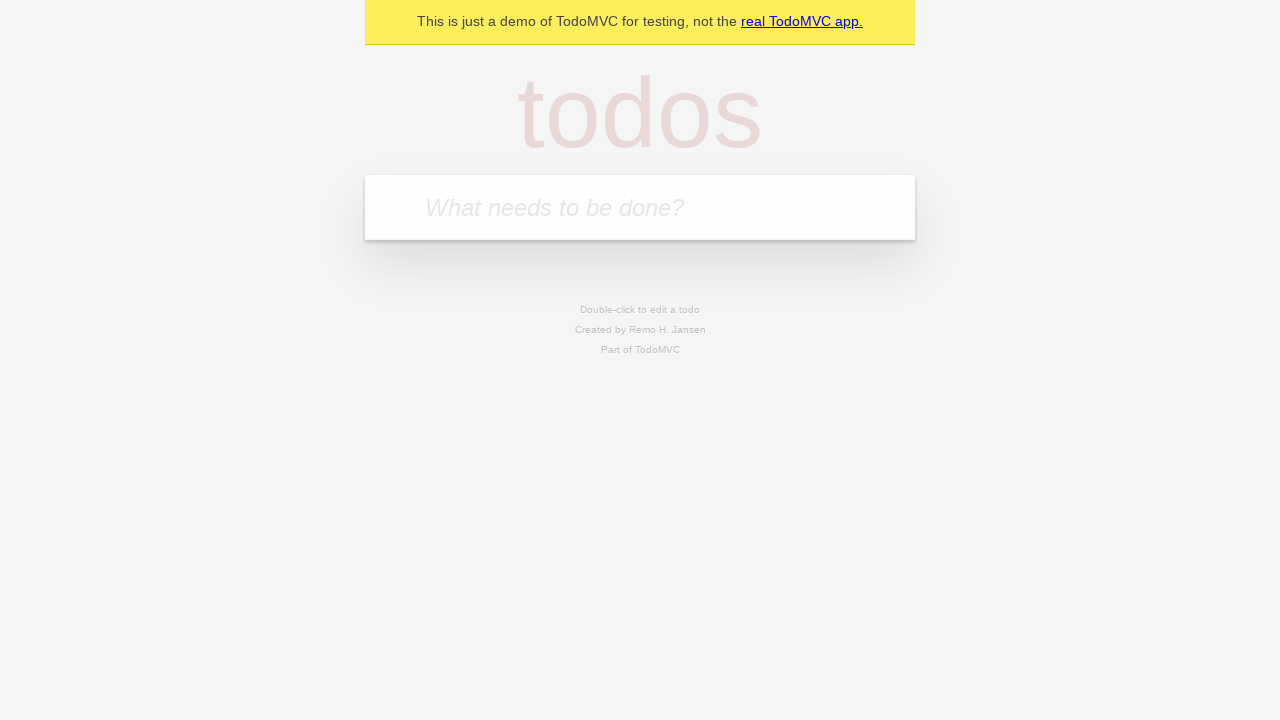

Located the 'What needs to be done?' input field
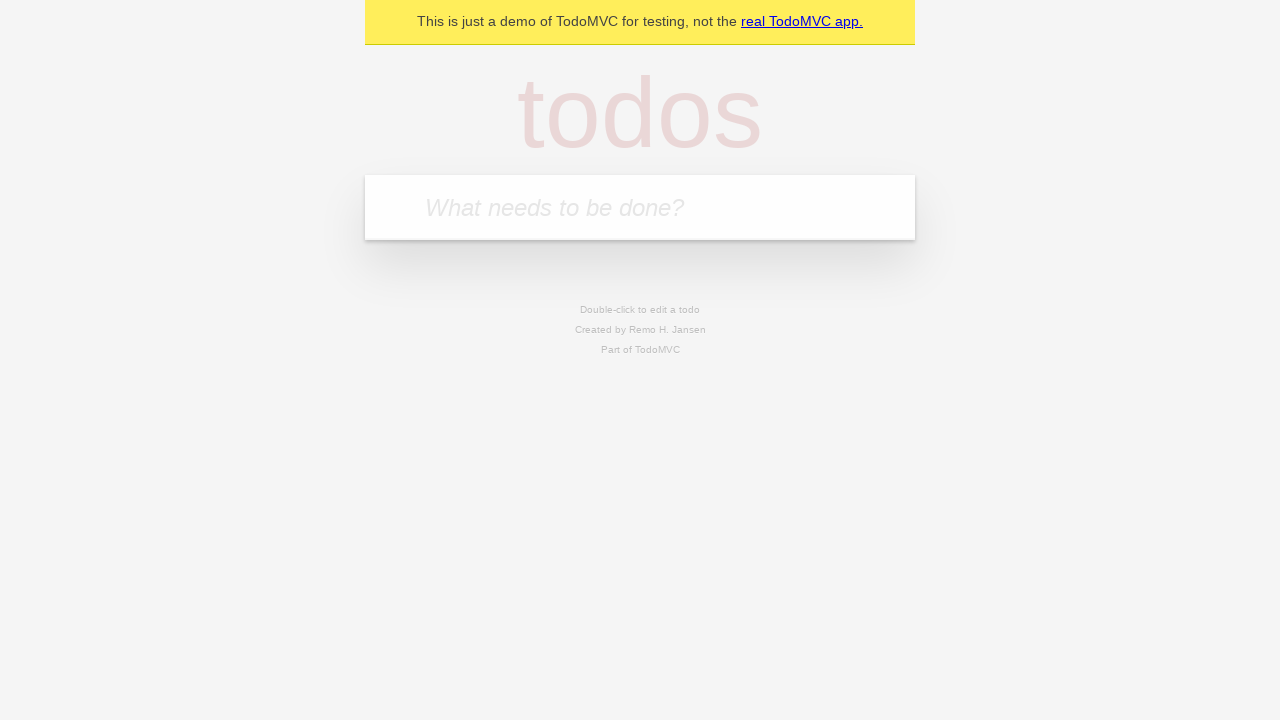

Filled first todo item: 'buy some cheese' on internal:attr=[placeholder="What needs to be done?"i]
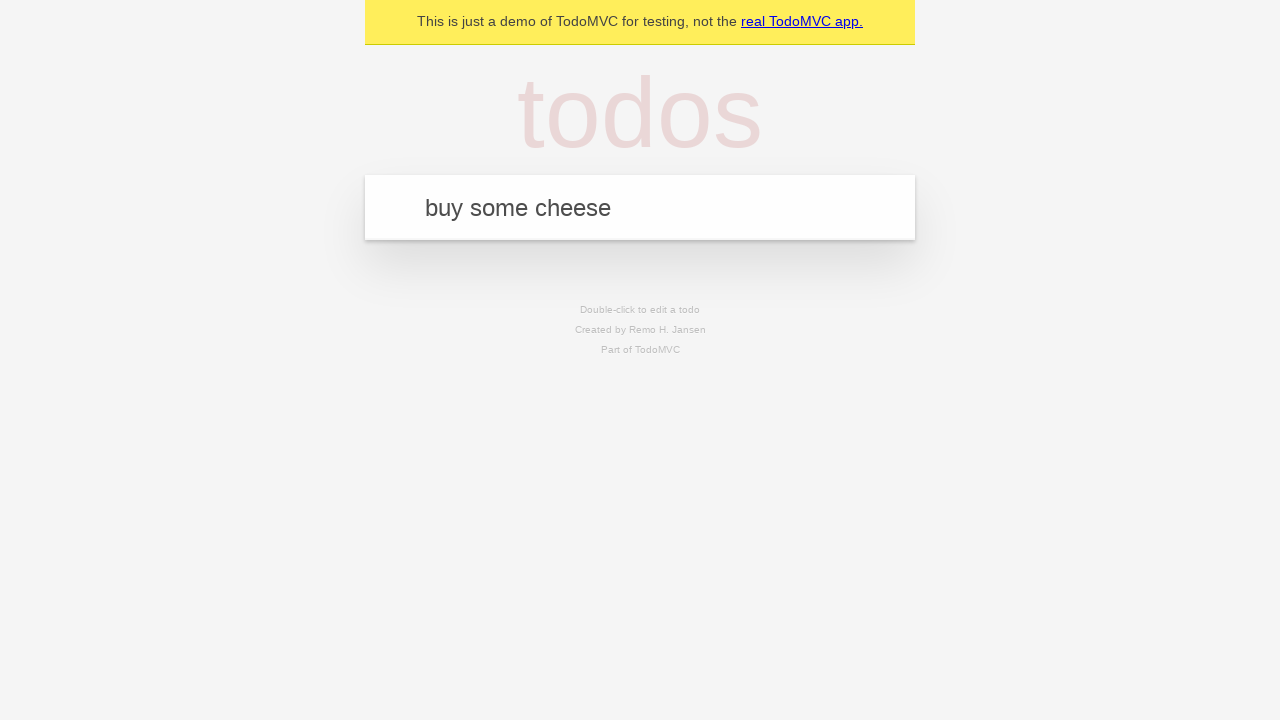

Pressed Enter to create first todo item on internal:attr=[placeholder="What needs to be done?"i]
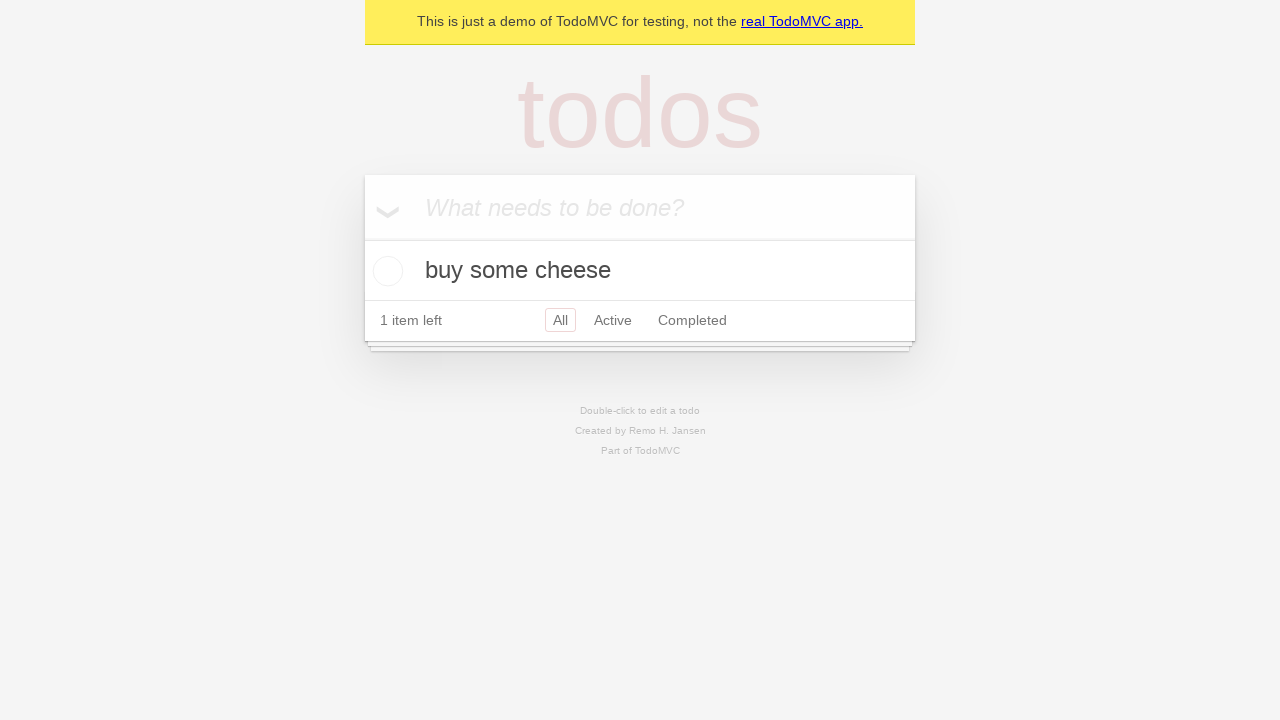

Filled second todo item: 'feed the cat' on internal:attr=[placeholder="What needs to be done?"i]
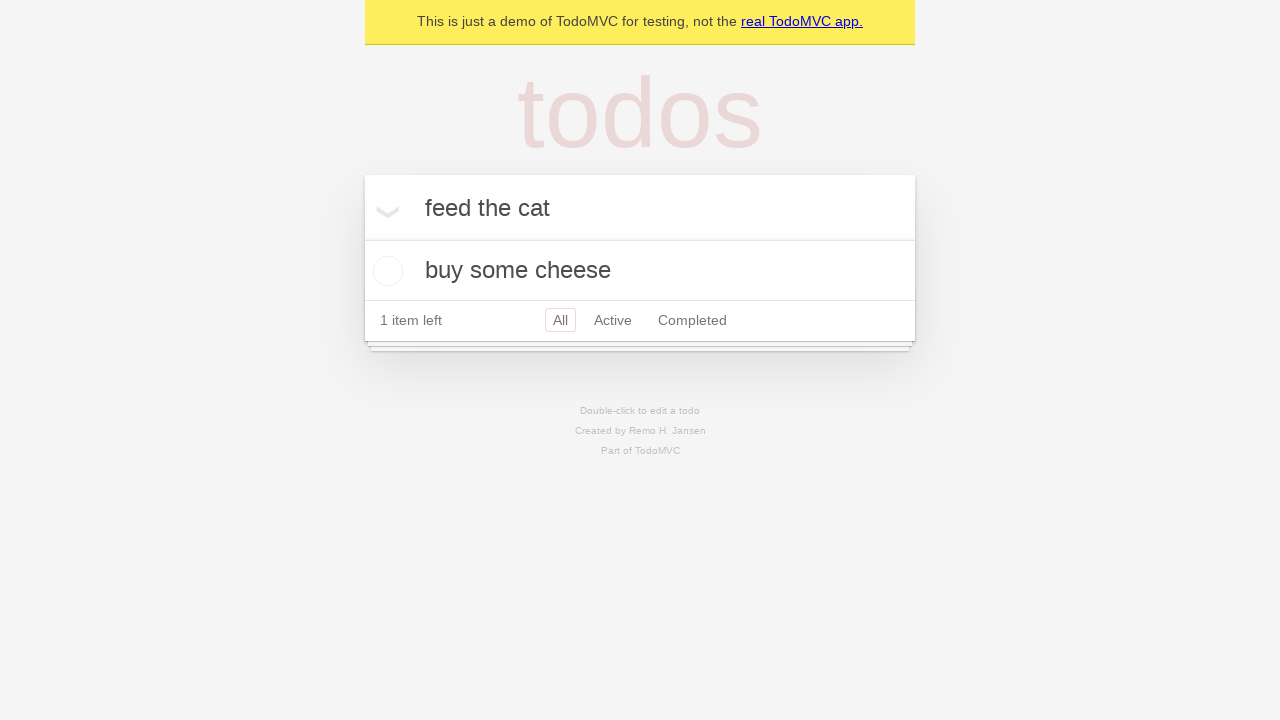

Pressed Enter to create second todo item on internal:attr=[placeholder="What needs to be done?"i]
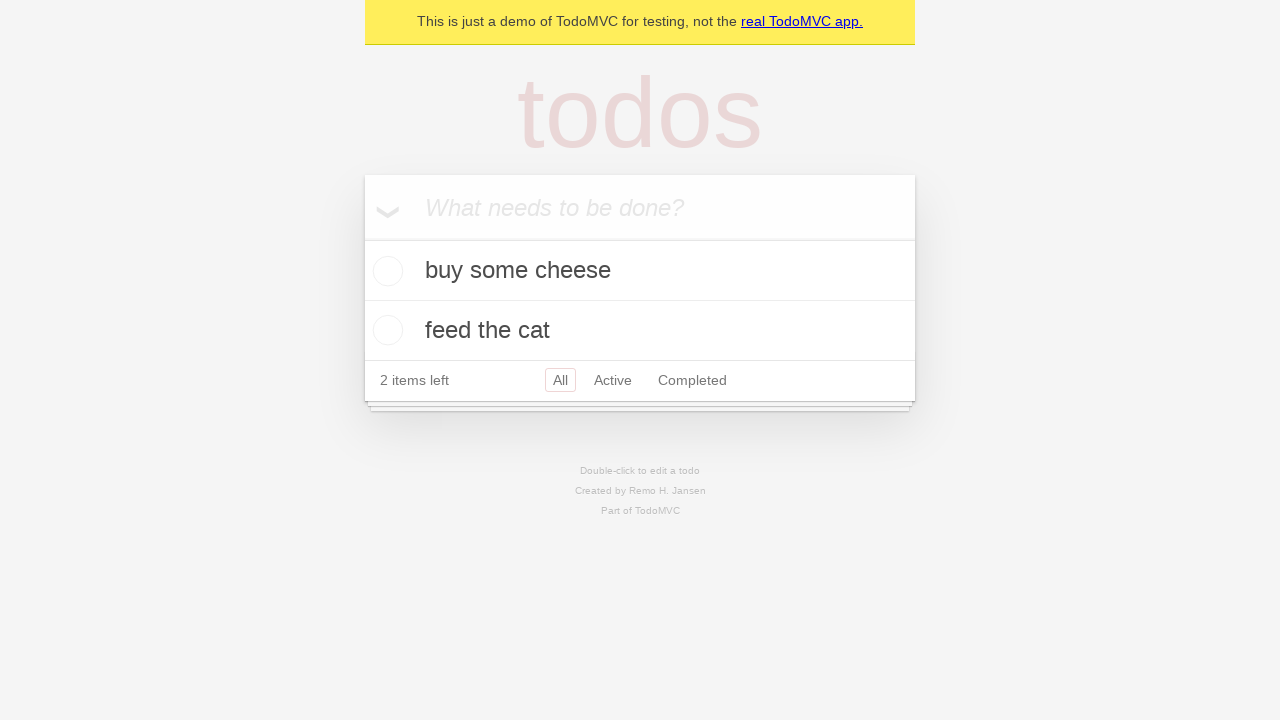

Filled third todo item: 'book a doctors appointment' on internal:attr=[placeholder="What needs to be done?"i]
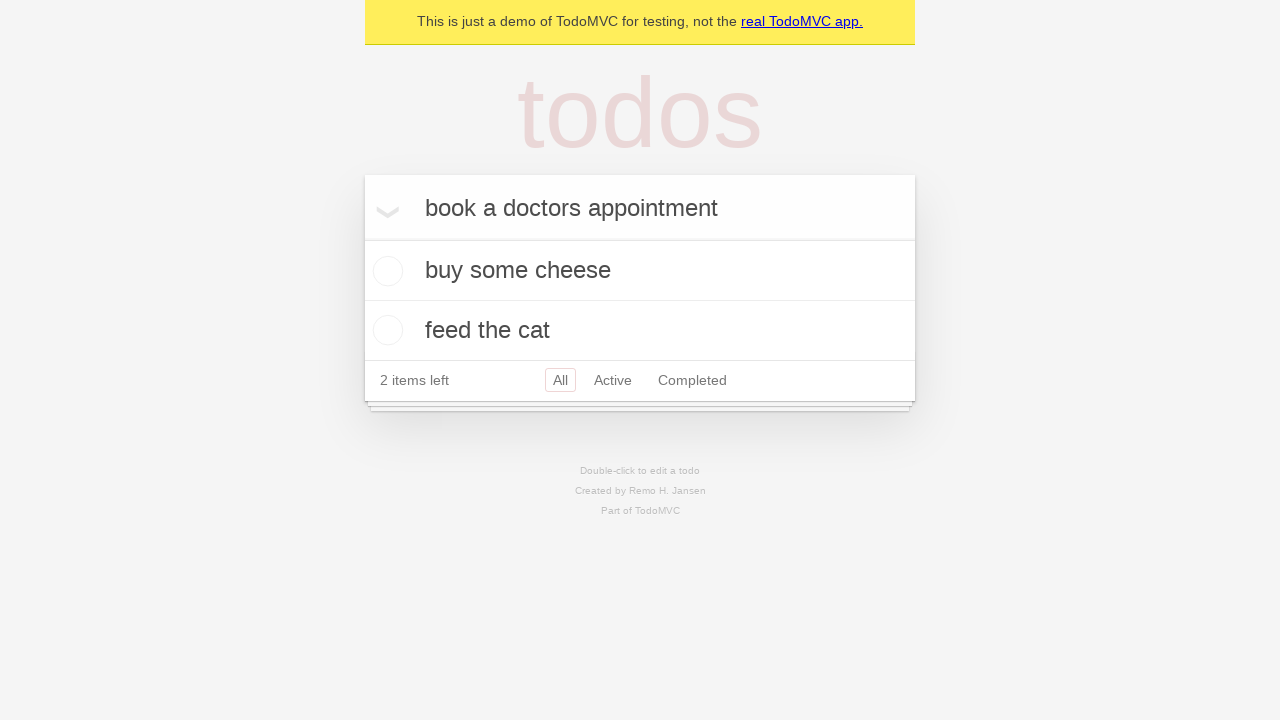

Pressed Enter to create third todo item on internal:attr=[placeholder="What needs to be done?"i]
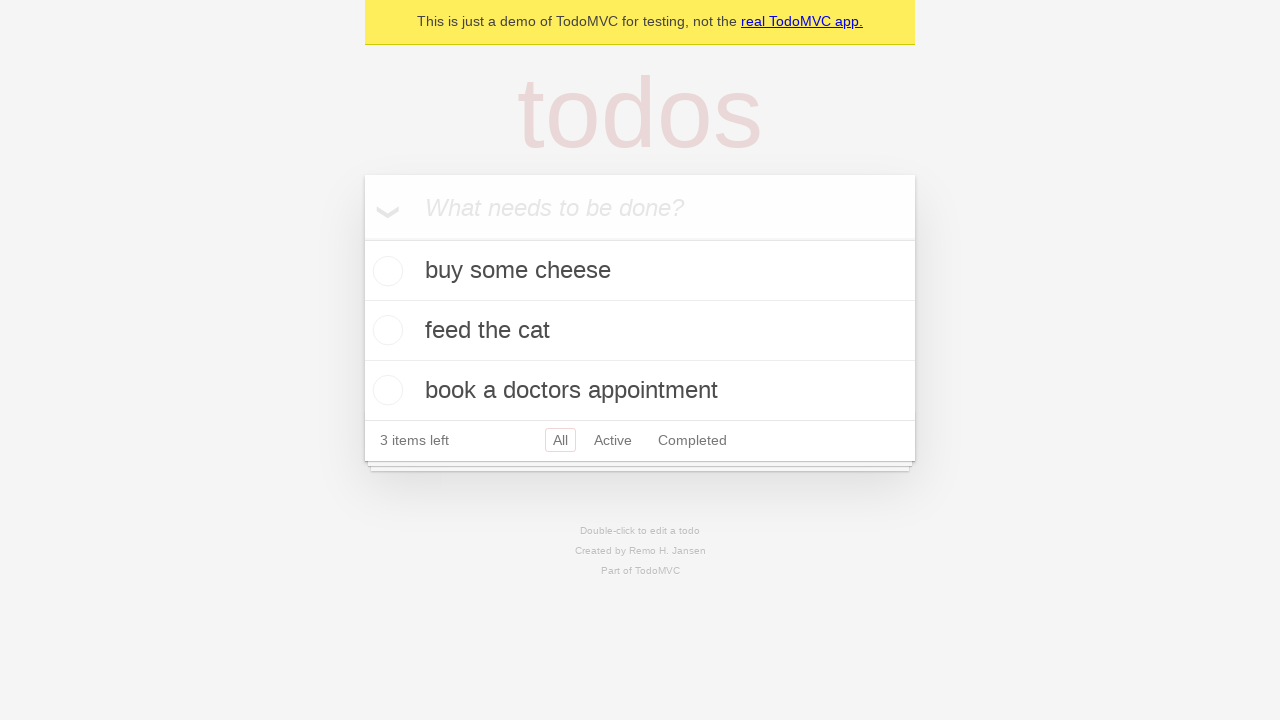

Verified that '3 items left' counter is displayed
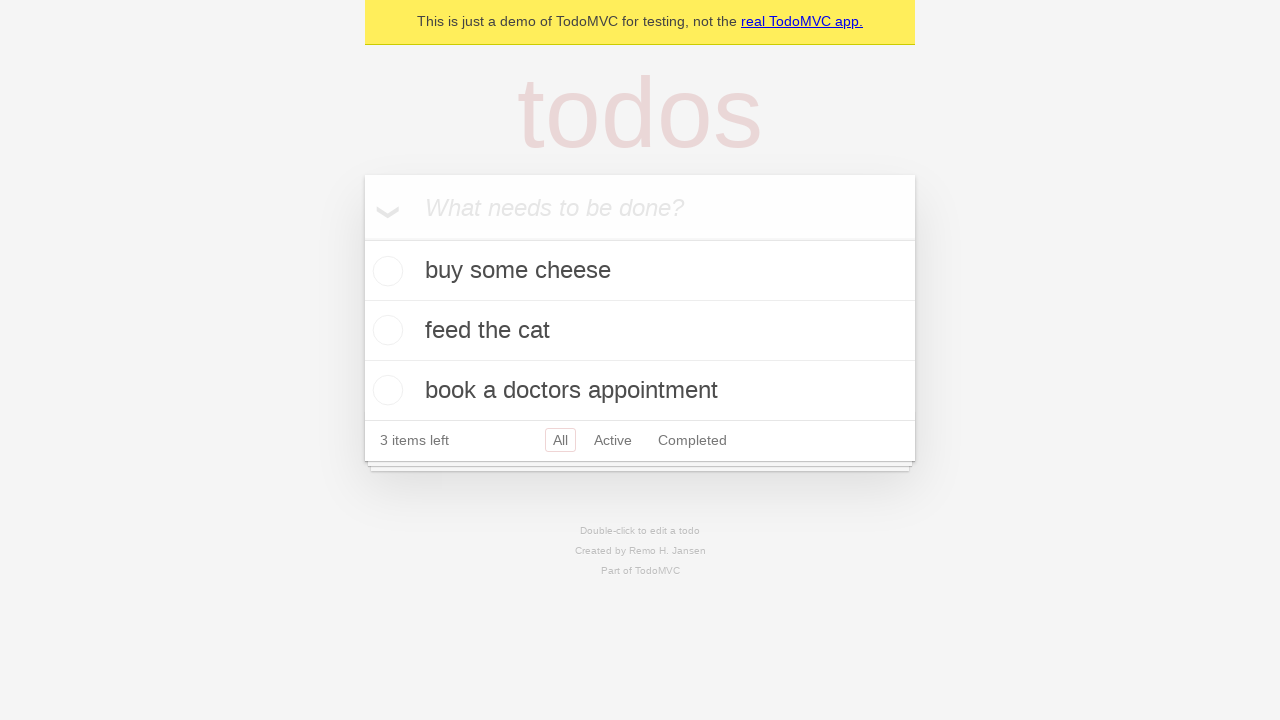

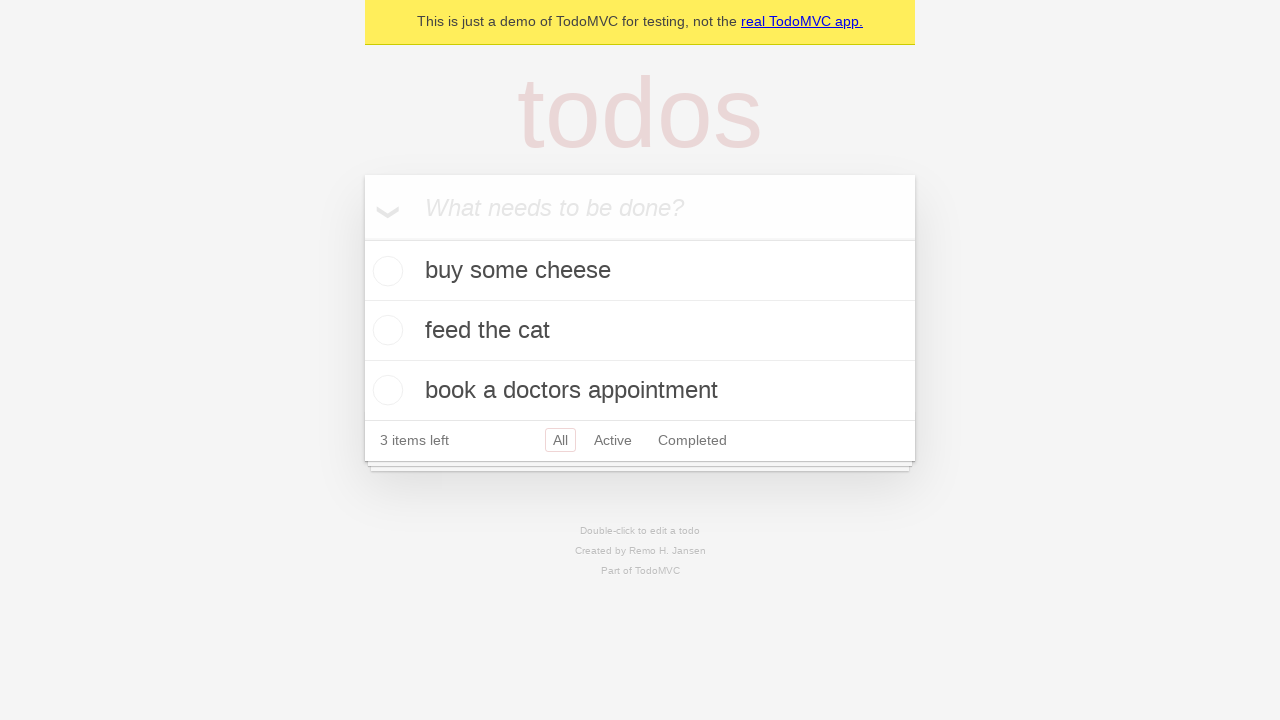